Tests a simple form by filling in first name, last name, city, and country fields, then submitting the form by clicking the submit button.

Starting URL: http://suninjuly.github.io/simple_form_find_task.html

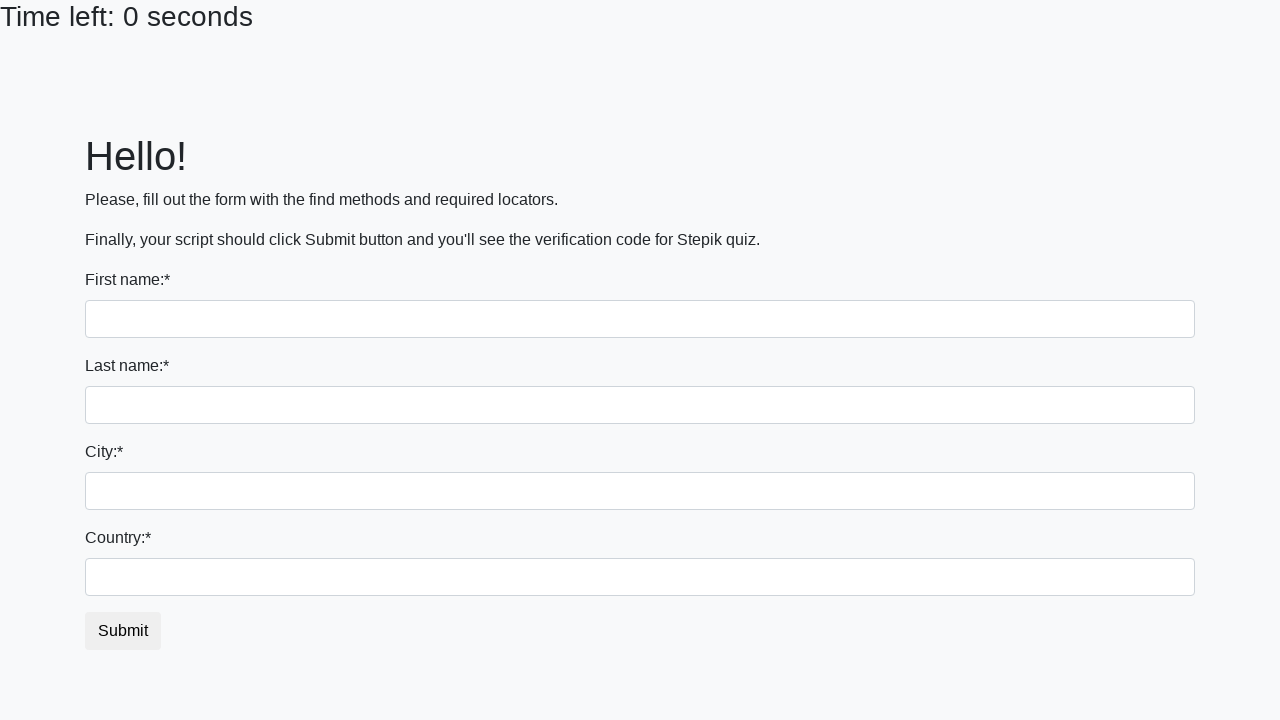

Filled first name field with 'Ivan' on input[name='first_name']
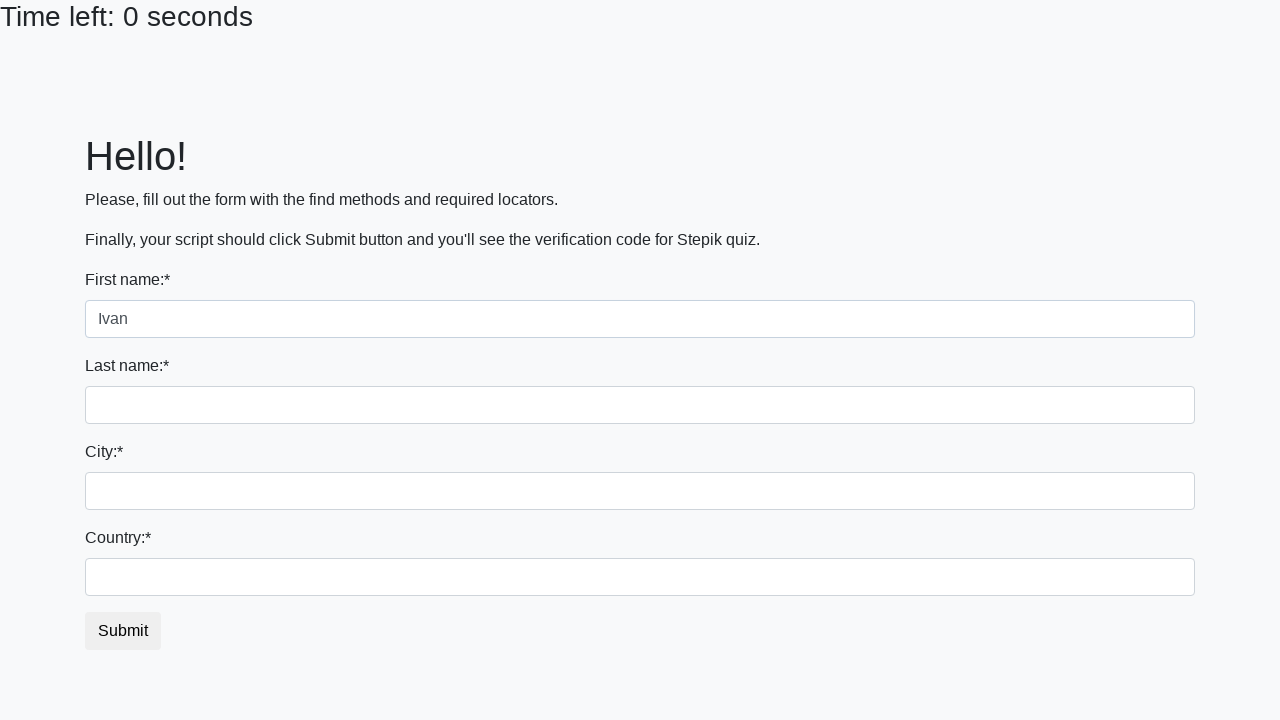

Filled last name field with 'Pet' on input[name='last_name']
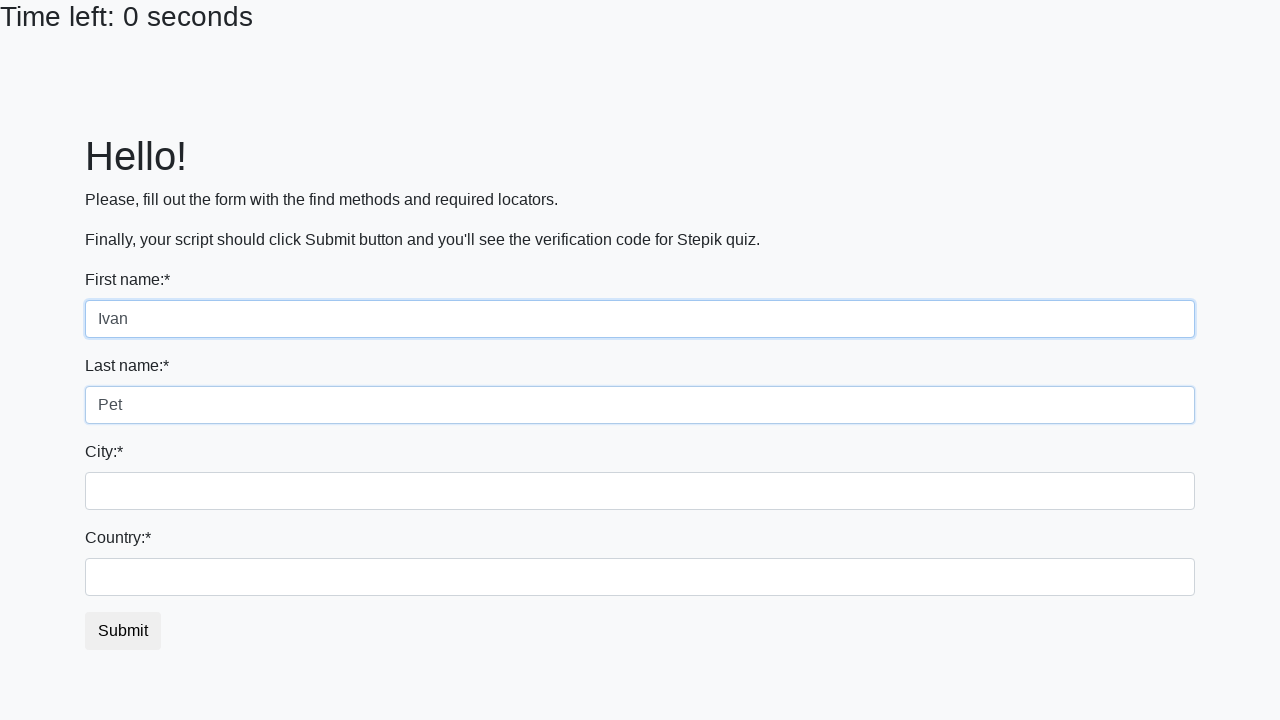

Filled city field with 'Orel' on .city
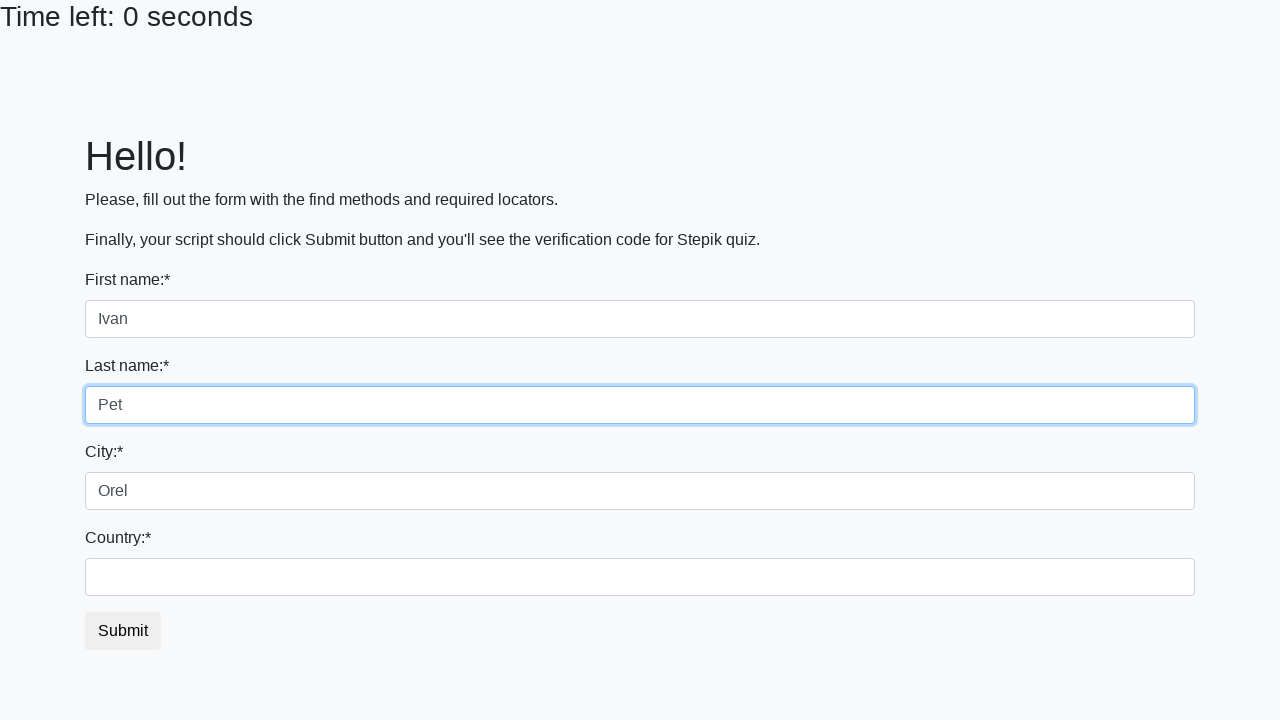

Filled country field with 'Rus' on #country
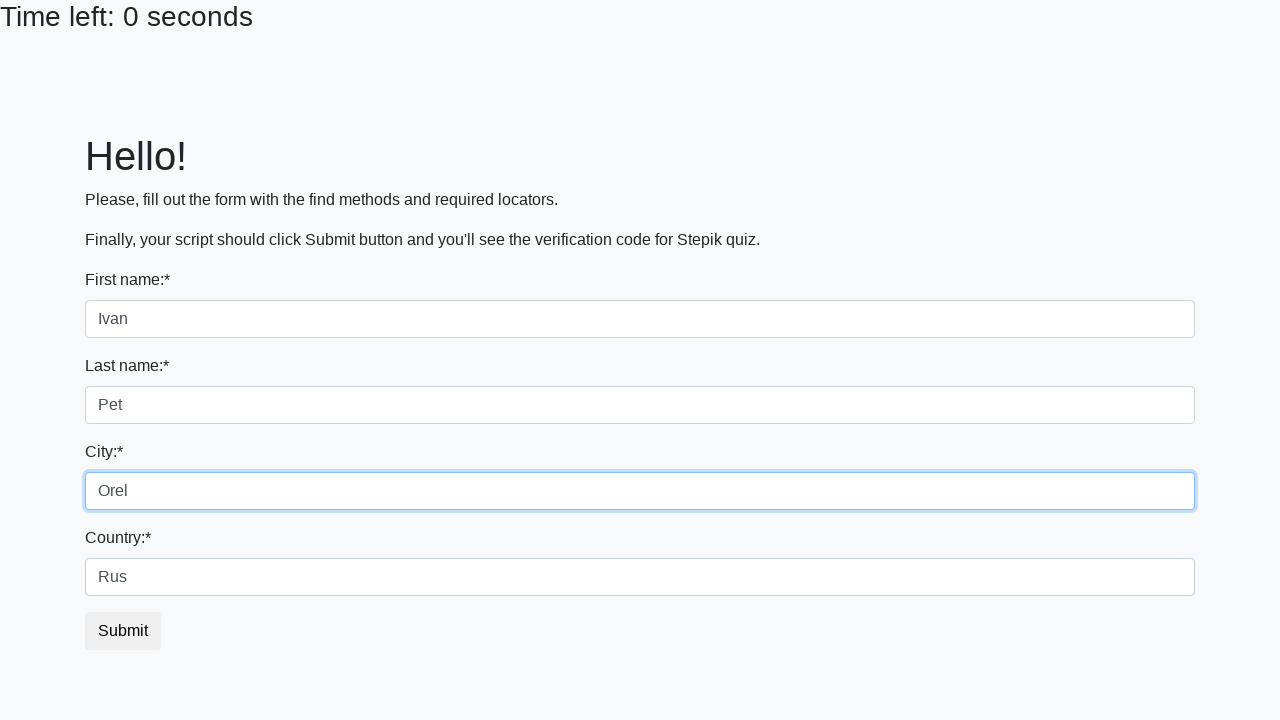

Clicked submit button to submit the form at (123, 631) on button.btn
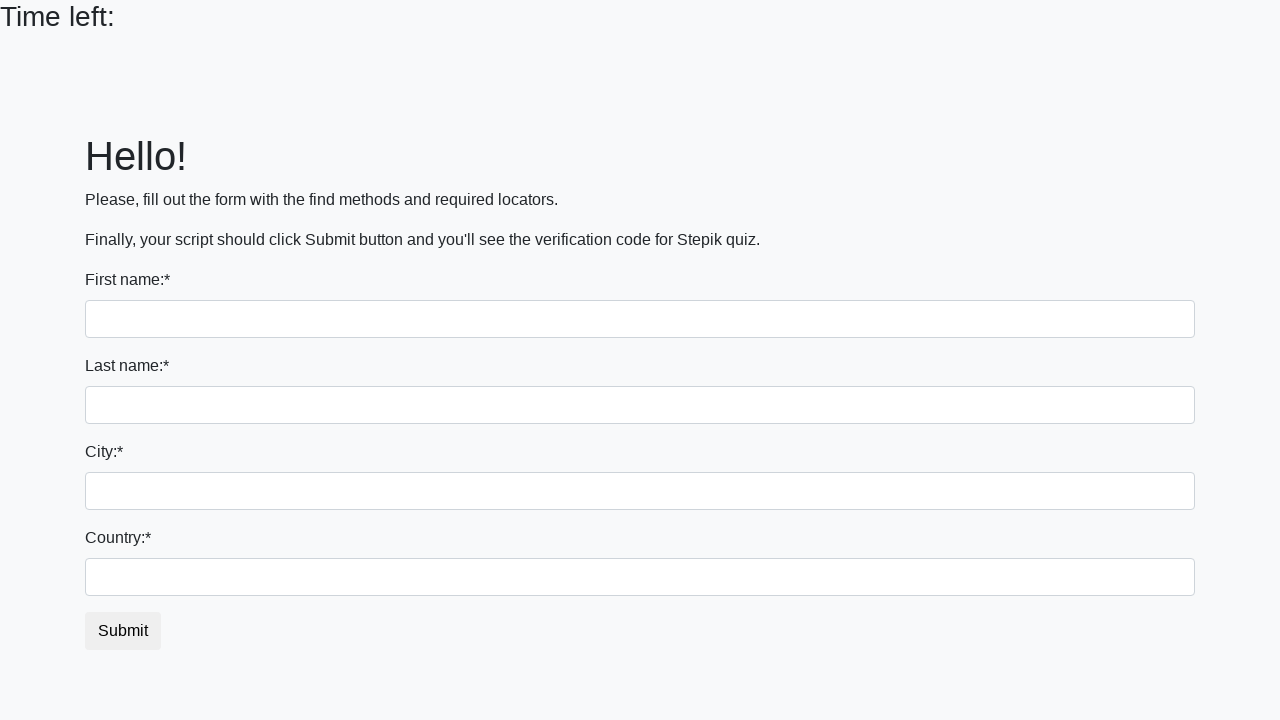

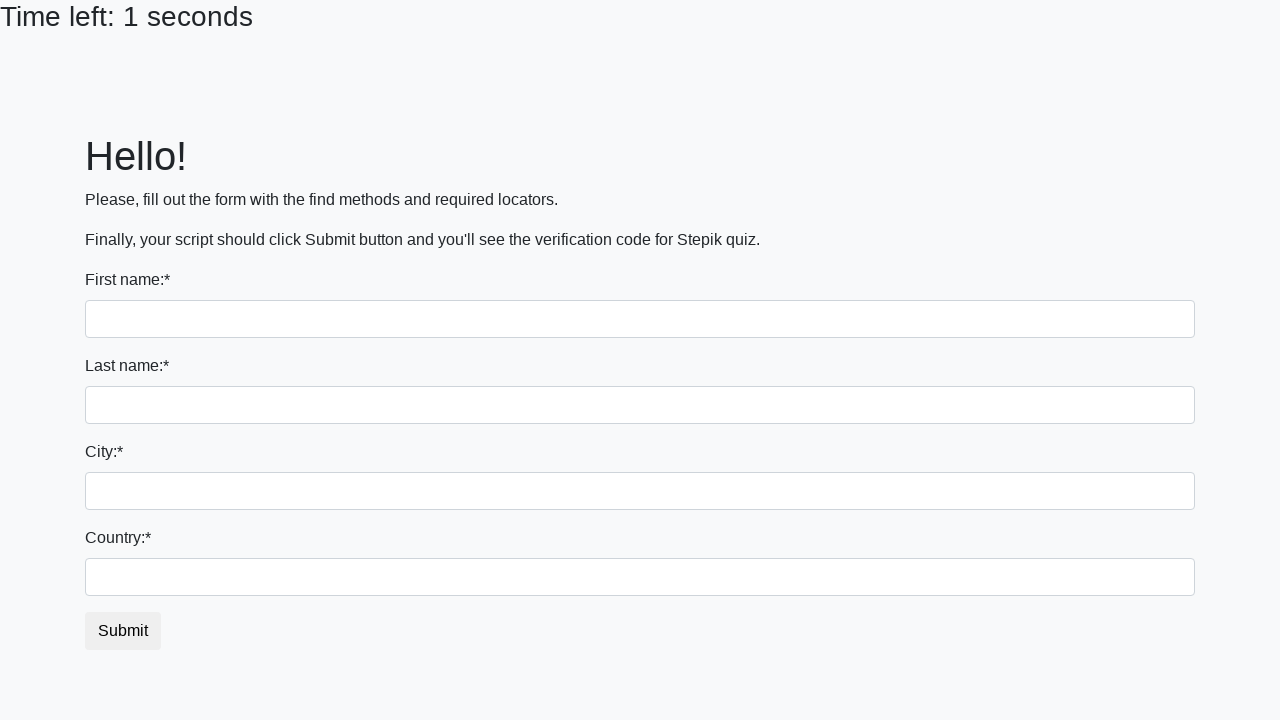